Tests that the "Clear completed" button appears with correct text when a todo is marked as complete.

Starting URL: https://demo.playwright.dev/todomvc/

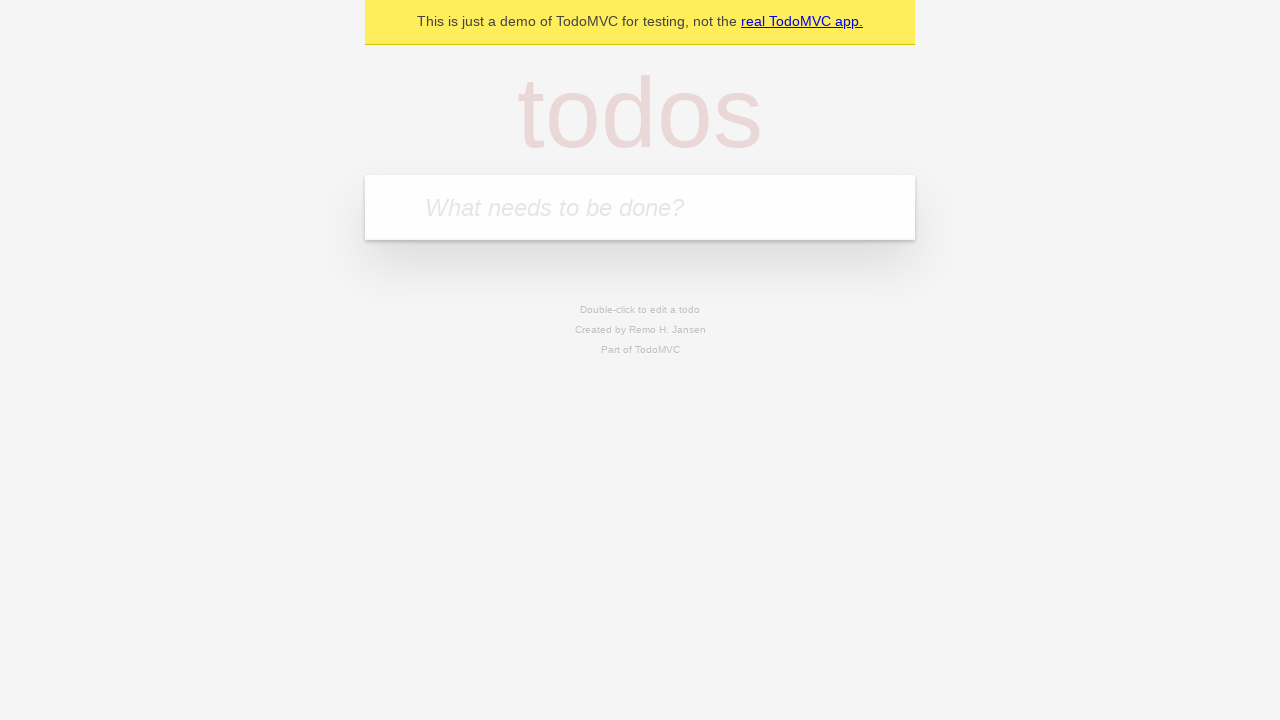

Filled todo input with 'buy some cheese' on internal:attr=[placeholder="What needs to be done?"i]
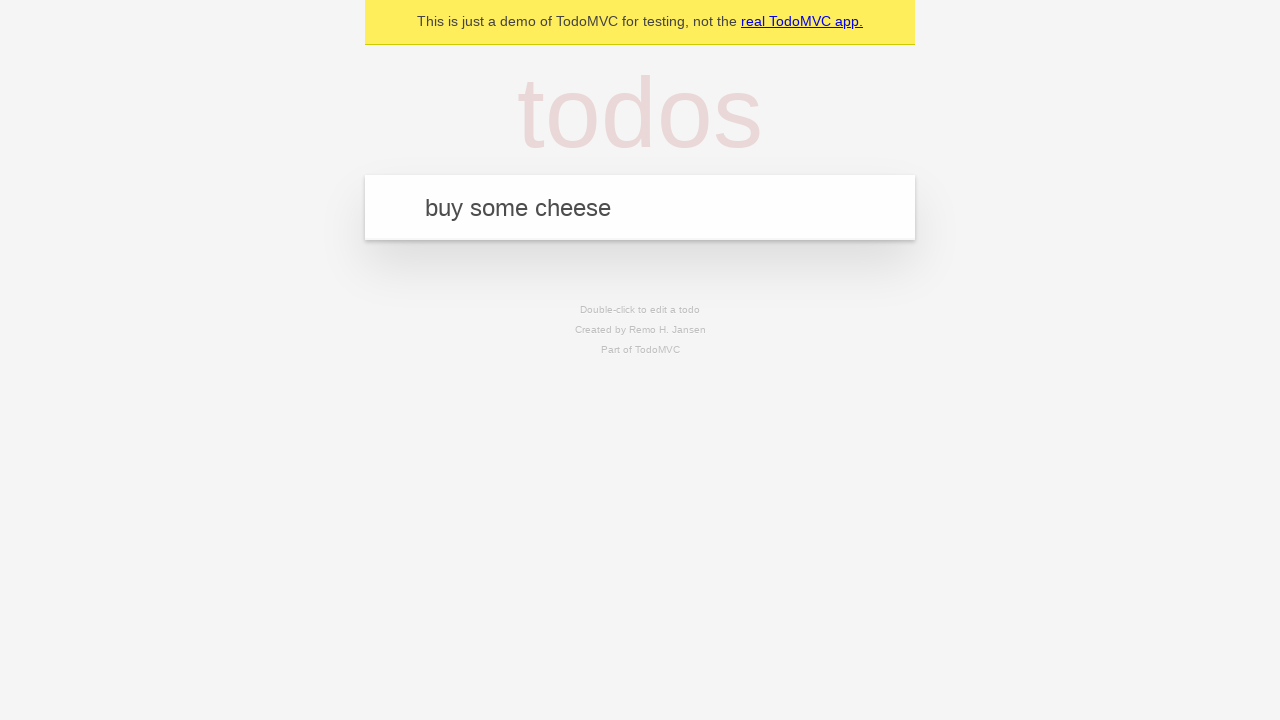

Pressed Enter to add first todo on internal:attr=[placeholder="What needs to be done?"i]
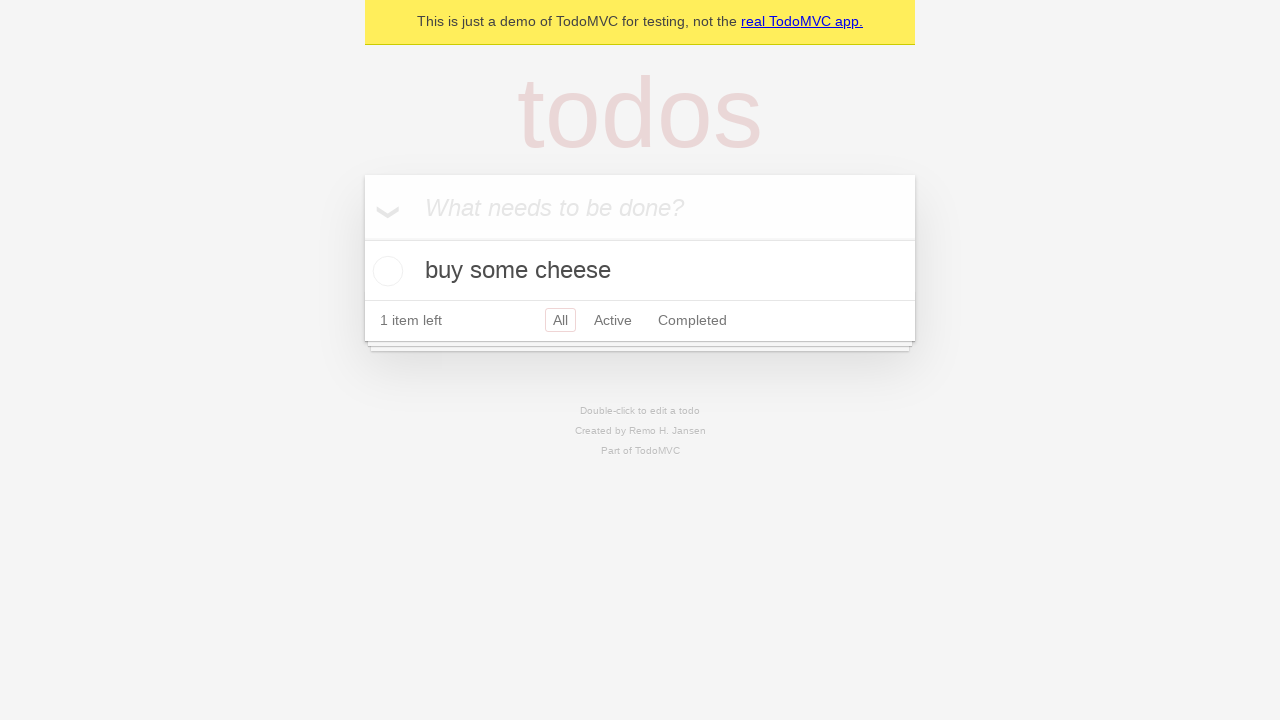

Filled todo input with 'feed the cat' on internal:attr=[placeholder="What needs to be done?"i]
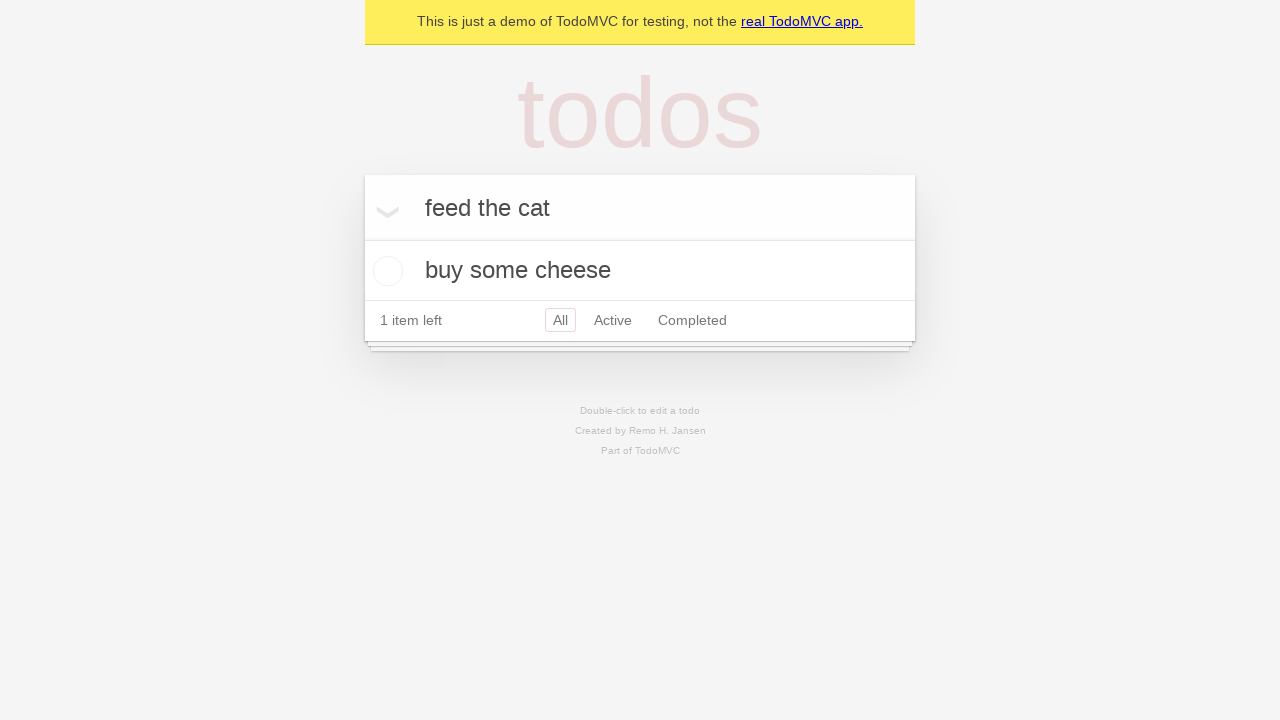

Pressed Enter to add second todo on internal:attr=[placeholder="What needs to be done?"i]
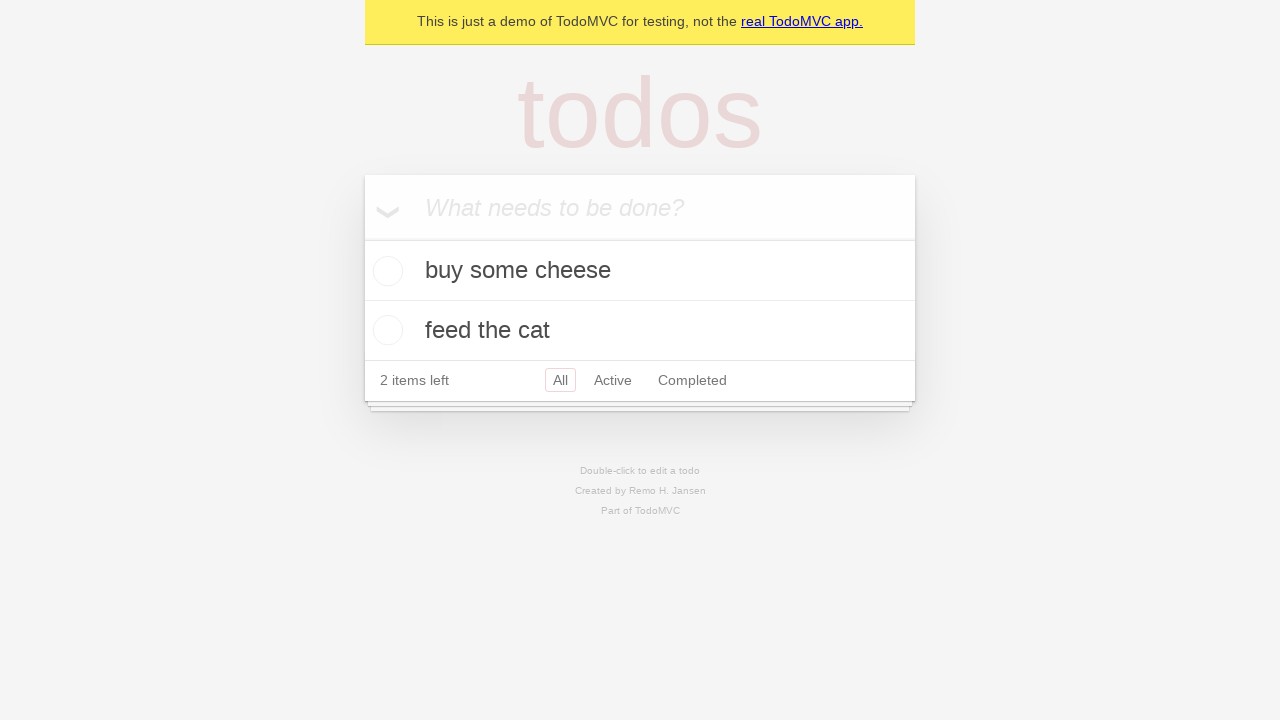

Filled todo input with 'book a doctors appointment' on internal:attr=[placeholder="What needs to be done?"i]
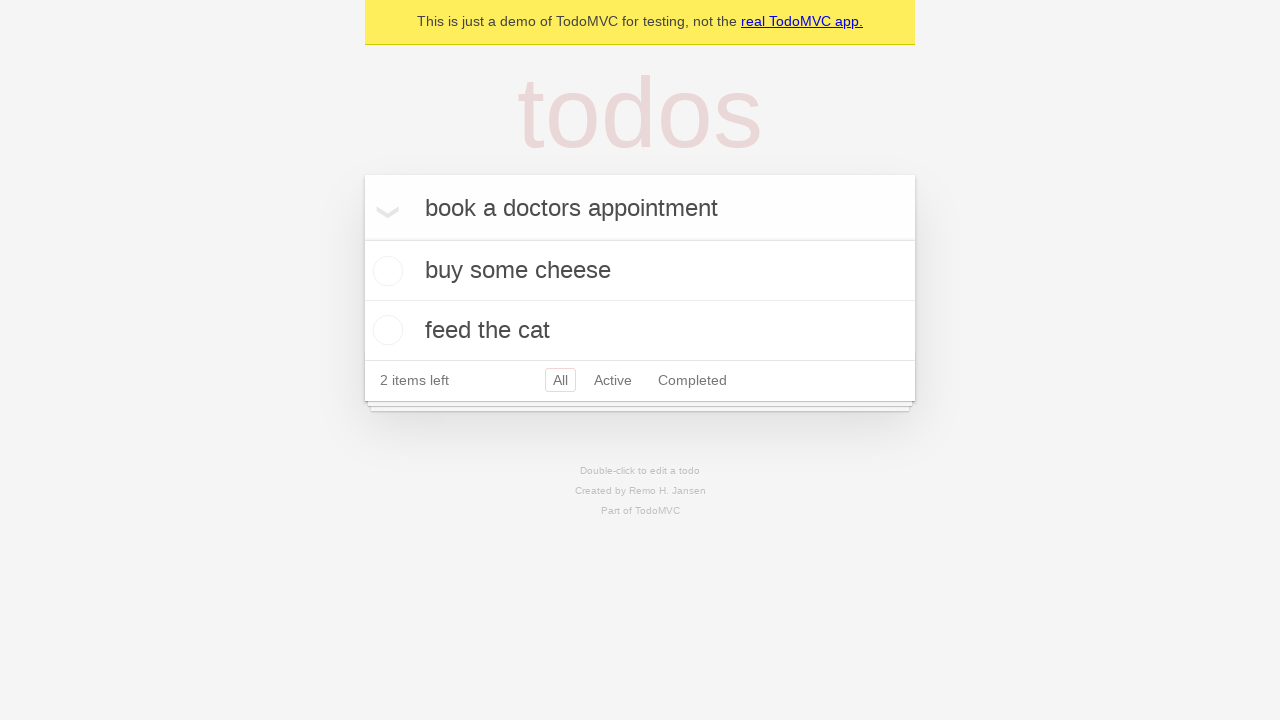

Pressed Enter to add third todo on internal:attr=[placeholder="What needs to be done?"i]
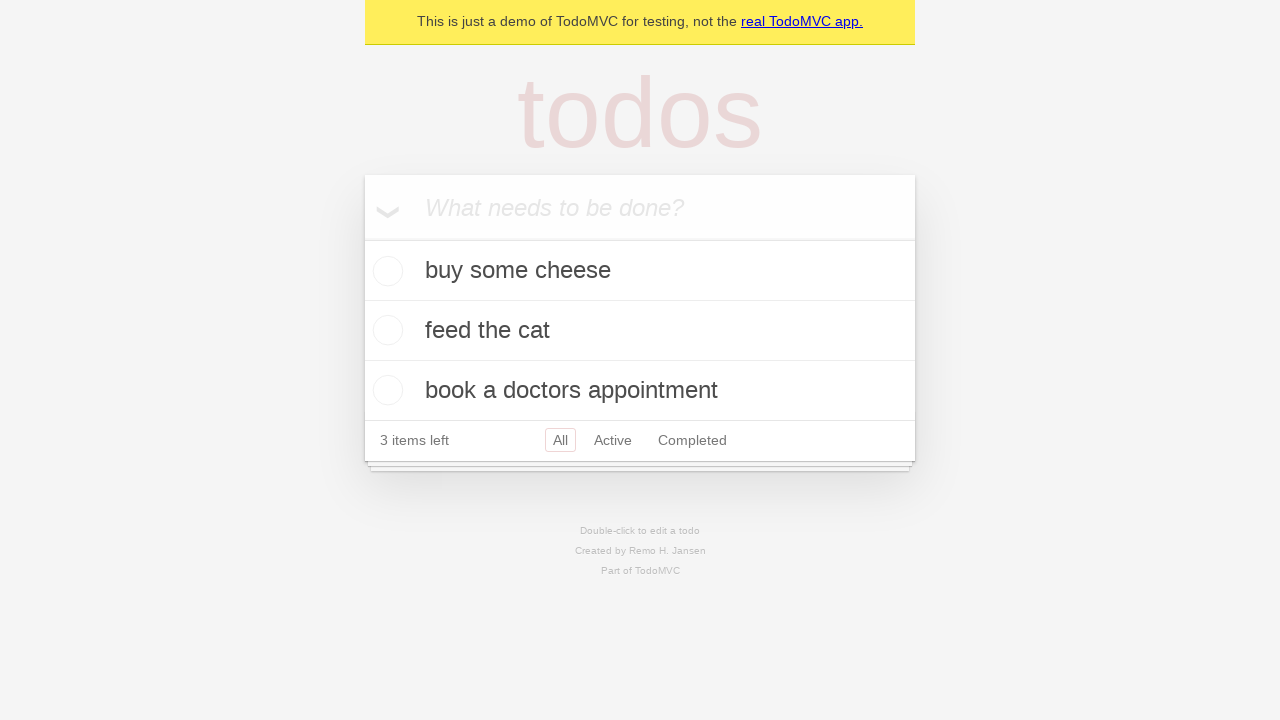

Checked the first todo item as complete at (385, 271) on .todo-list li .toggle >> nth=0
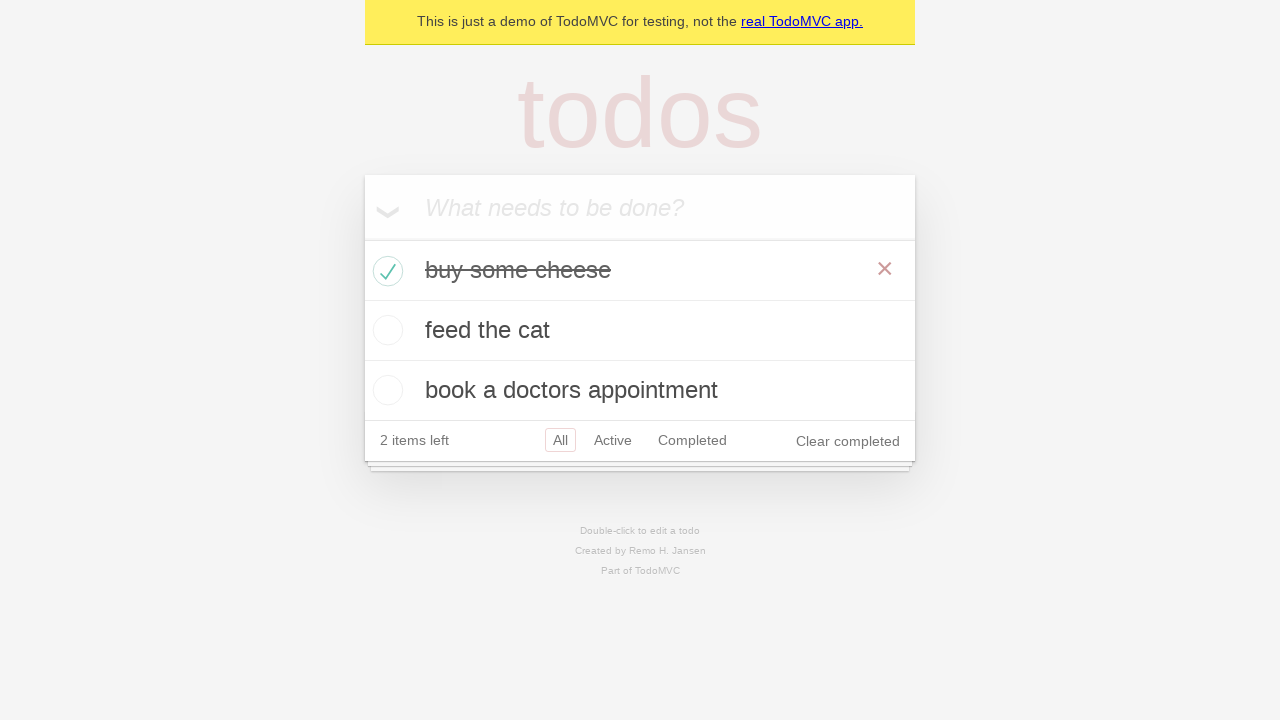

Clear completed button appeared after marking todo as complete
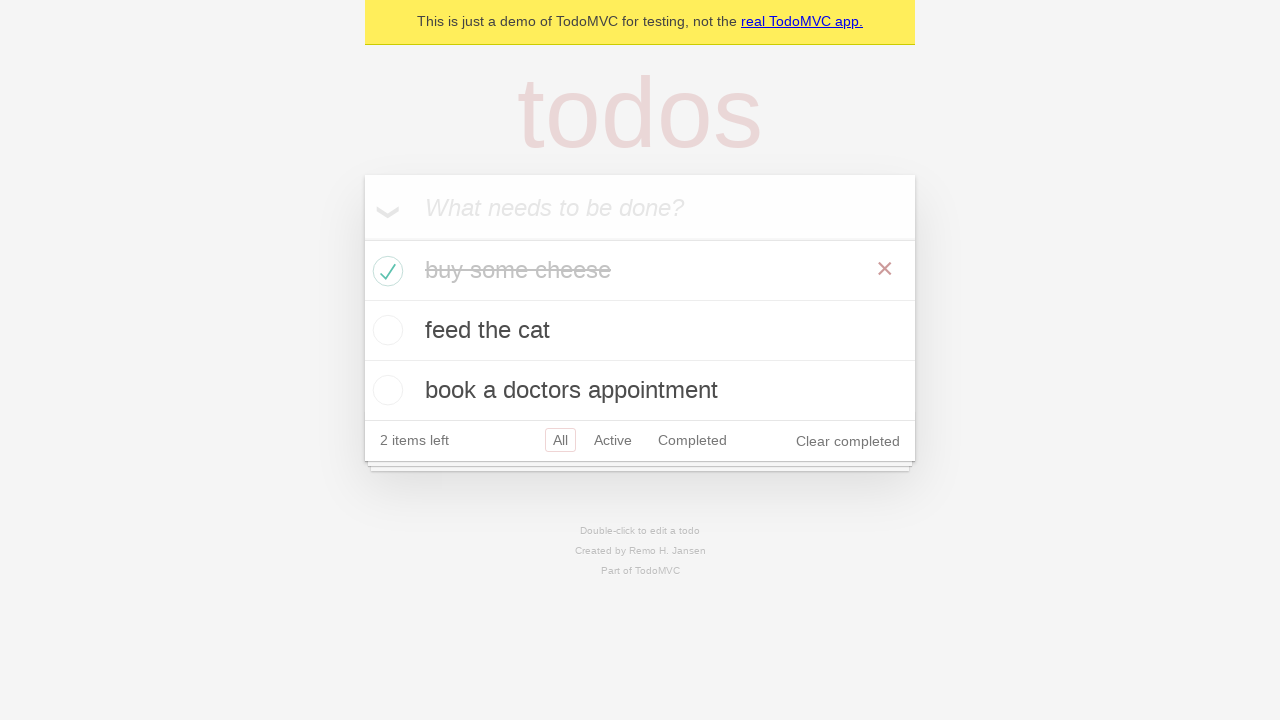

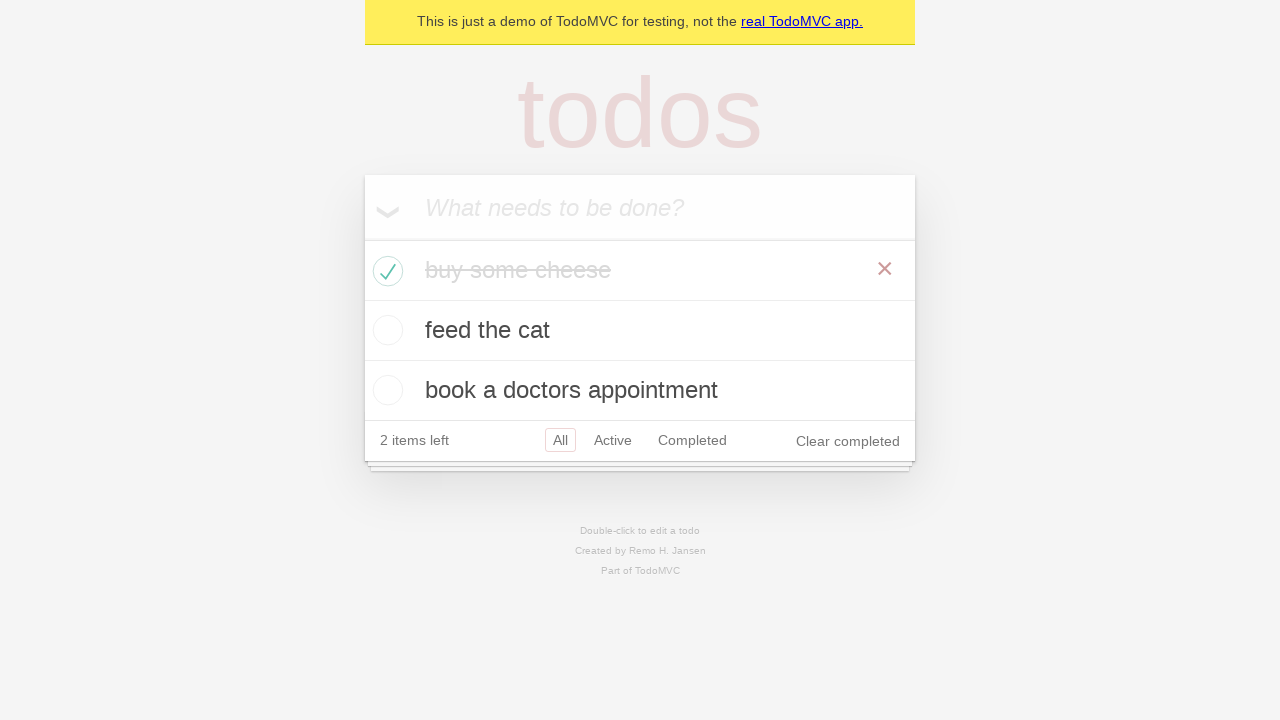